Tests filtering to display only completed items

Starting URL: https://demo.playwright.dev/todomvc

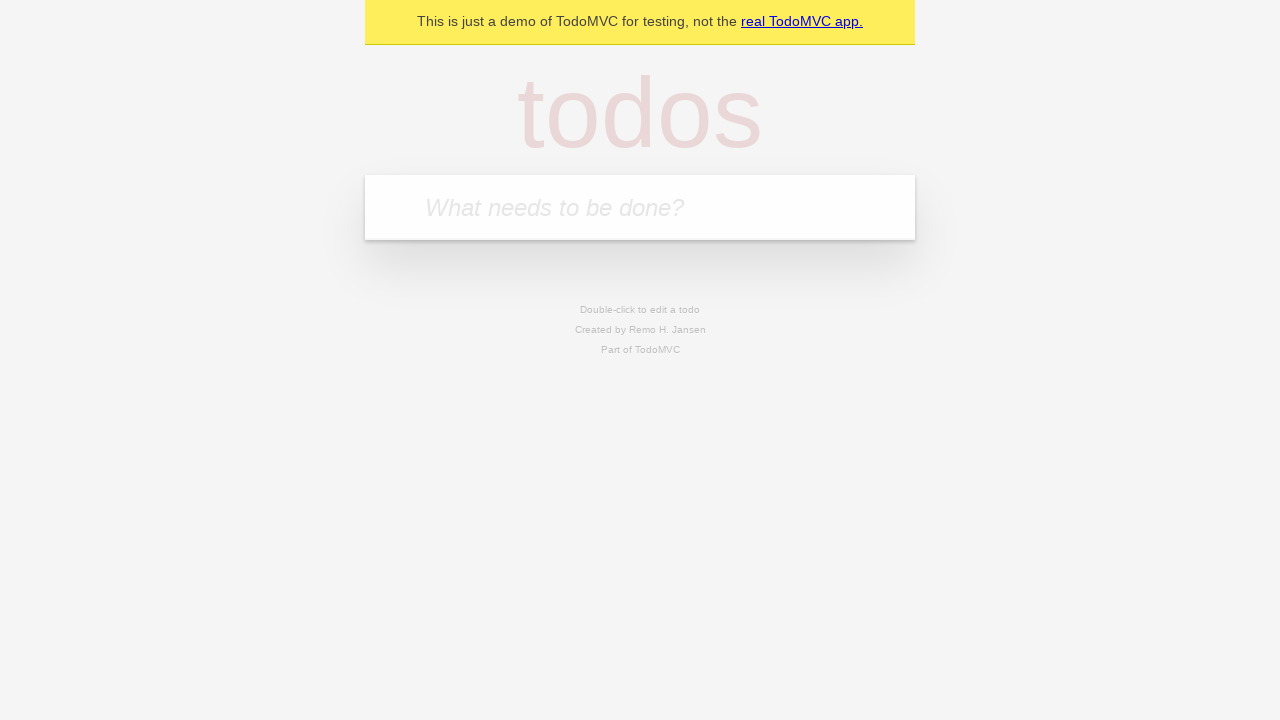

Filled new todo field with 'buy some cheese' on .new-todo
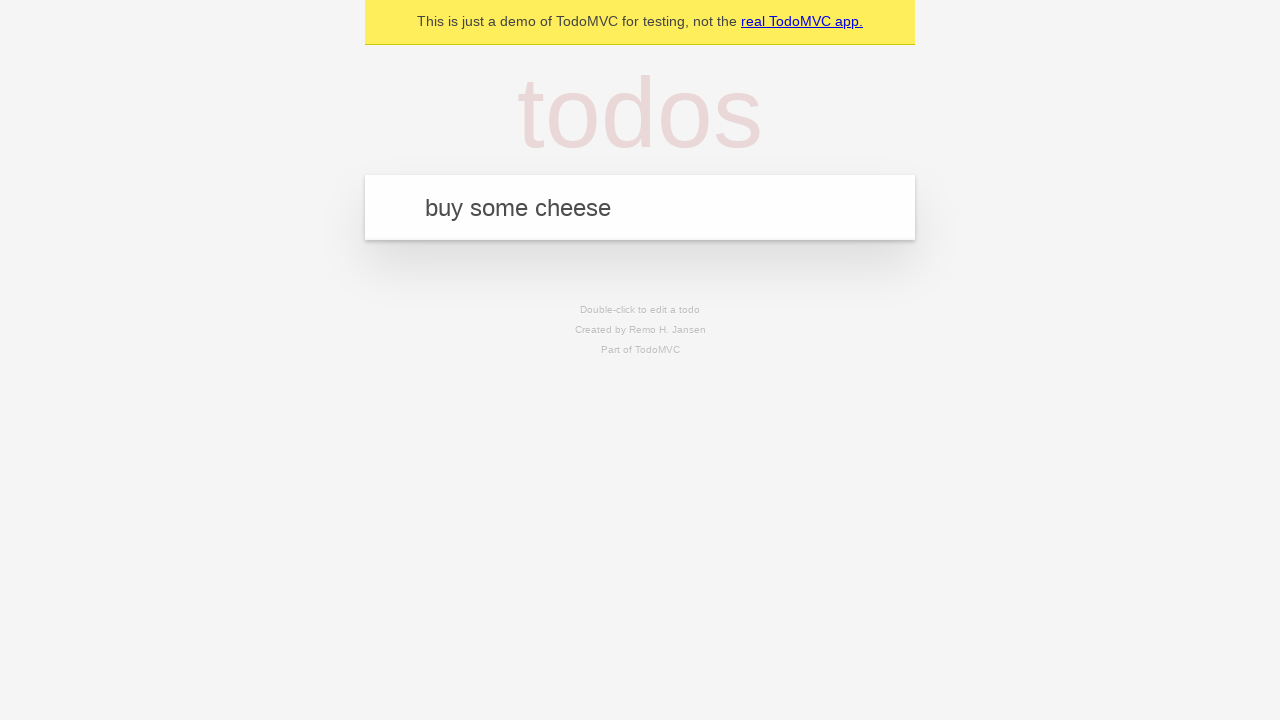

Pressed Enter to create first todo item on .new-todo
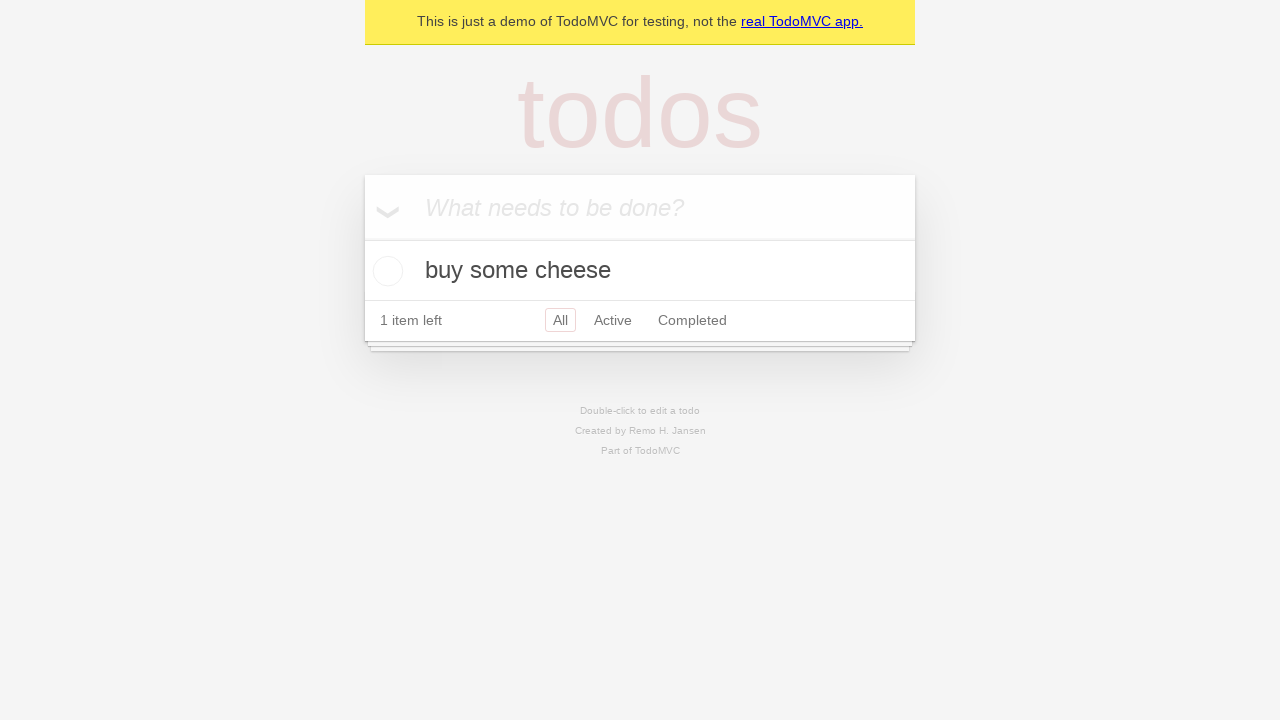

Filled new todo field with 'feed the cat' on .new-todo
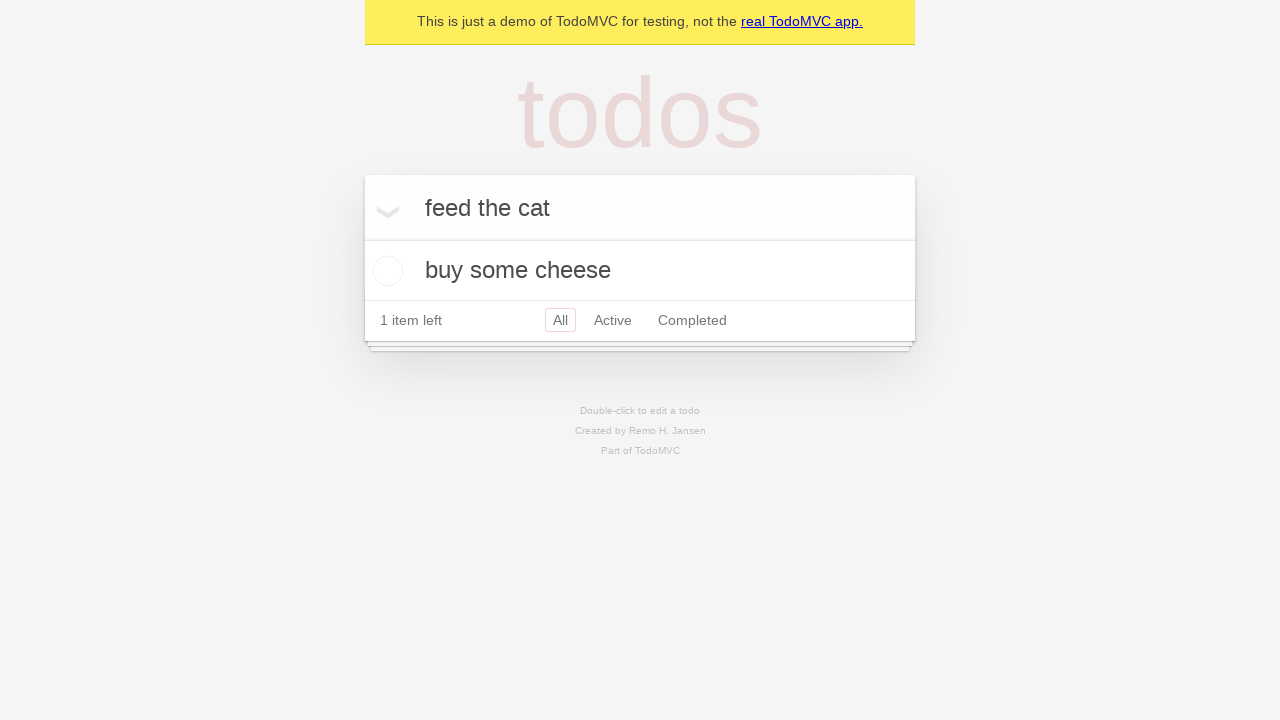

Pressed Enter to create second todo item on .new-todo
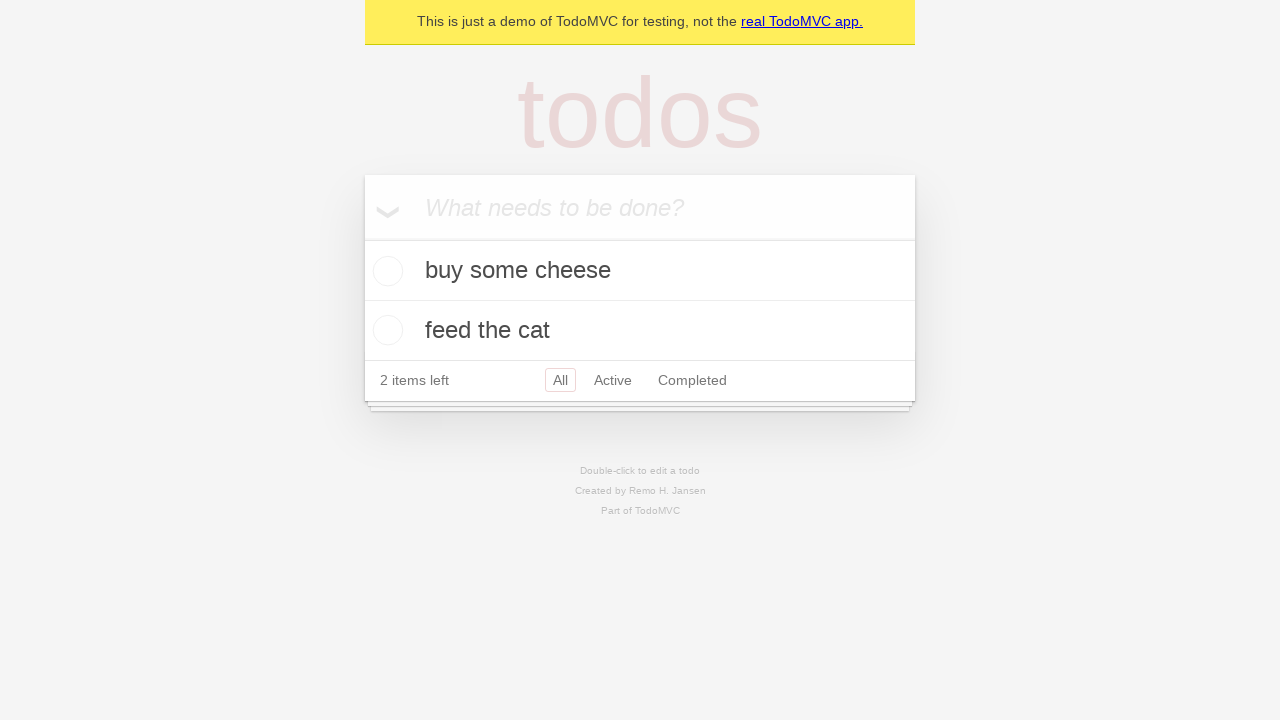

Filled new todo field with 'book a doctors appointment' on .new-todo
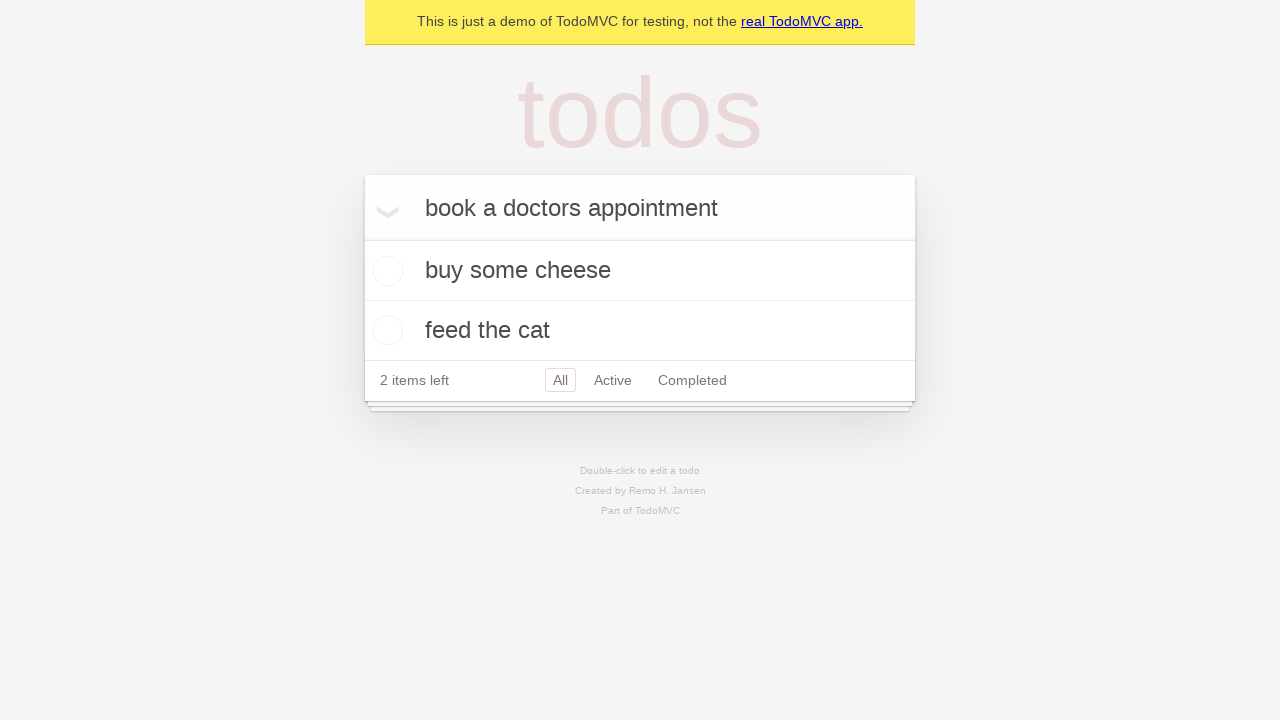

Pressed Enter to create third todo item on .new-todo
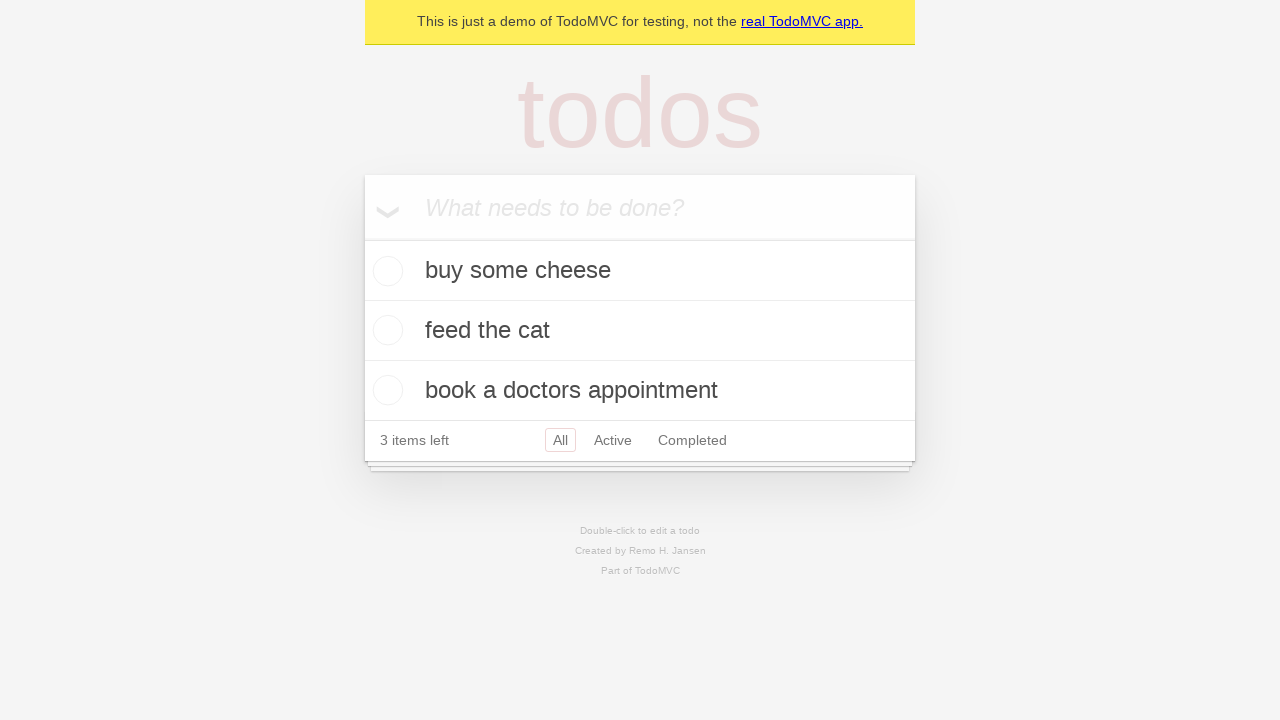

Waited for all three todo items to appear in the list
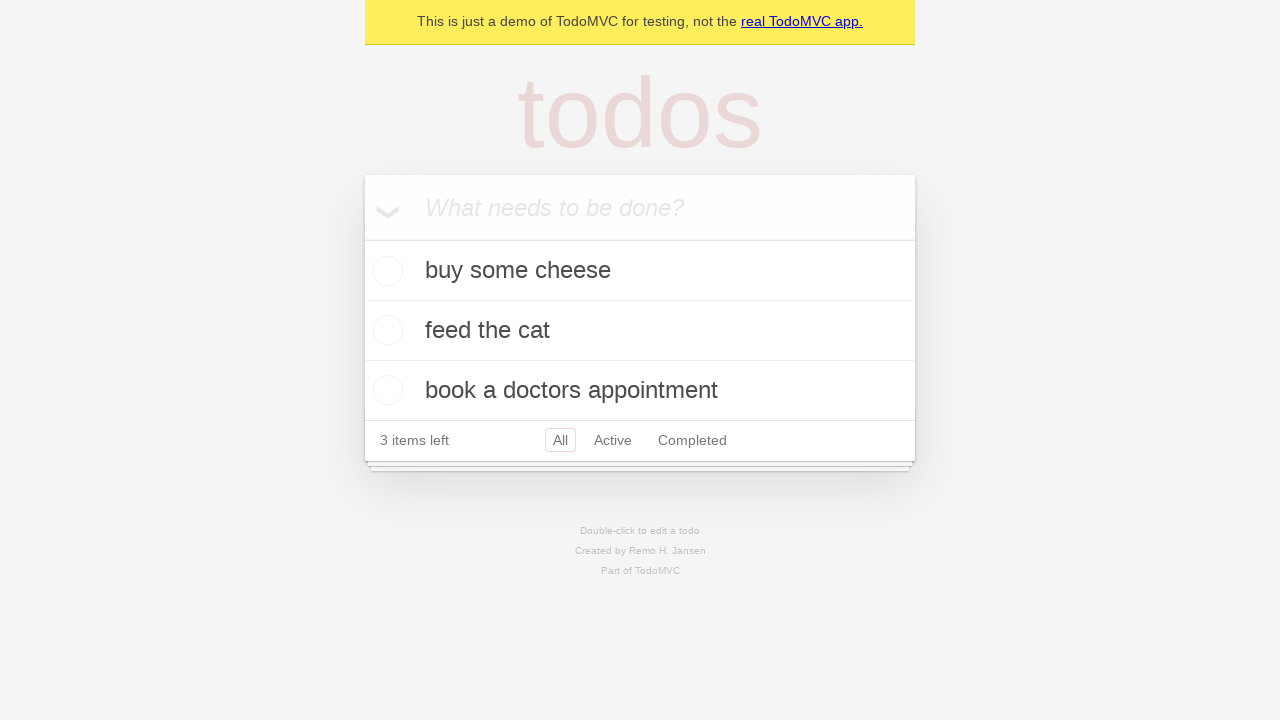

Checked the second todo item to mark it as completed at (385, 330) on .todo-list li .toggle >> nth=1
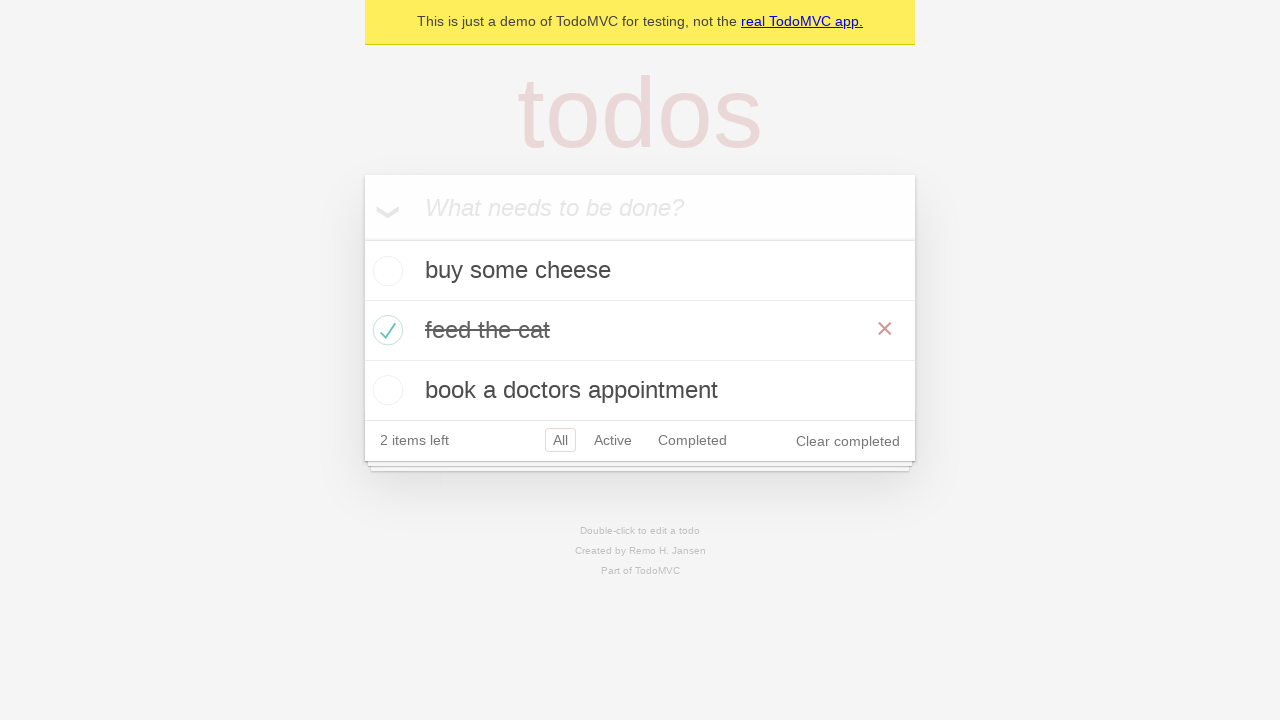

Clicked Completed filter to display only completed items at (692, 440) on .filters >> text=Completed
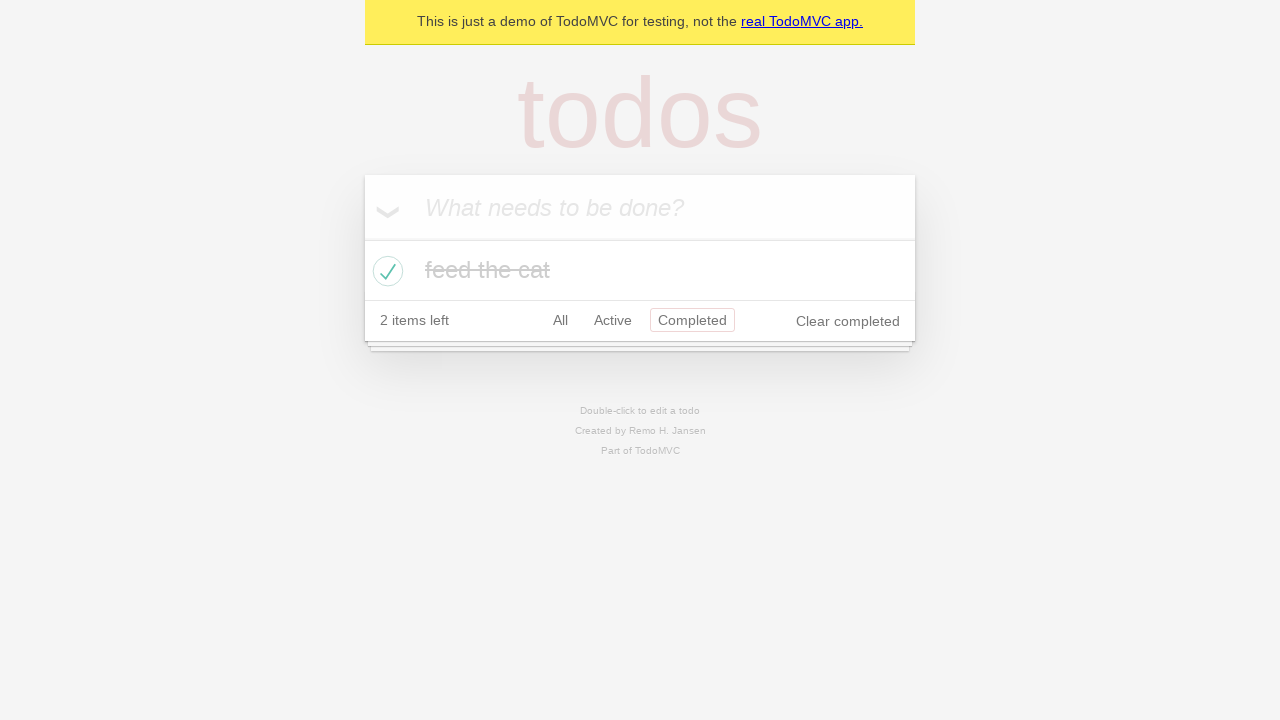

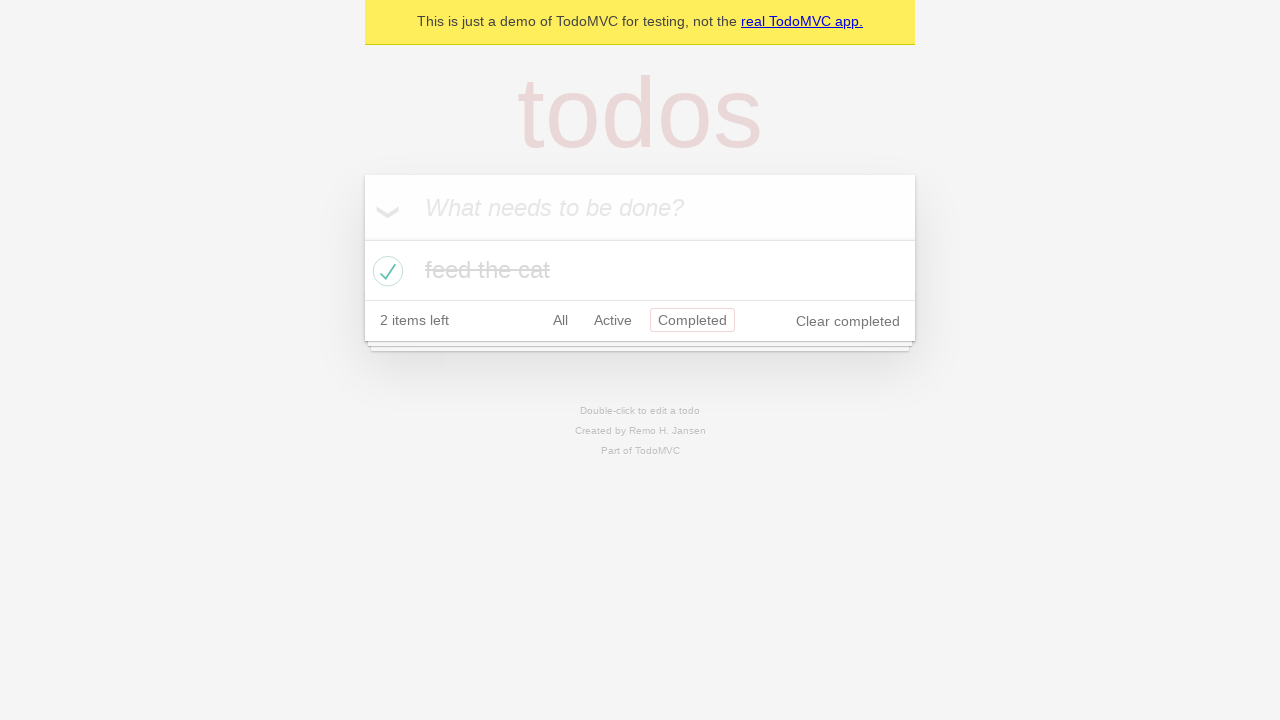